Tests unmarking items as complete by unchecking their checkboxes

Starting URL: https://demo.playwright.dev/todomvc

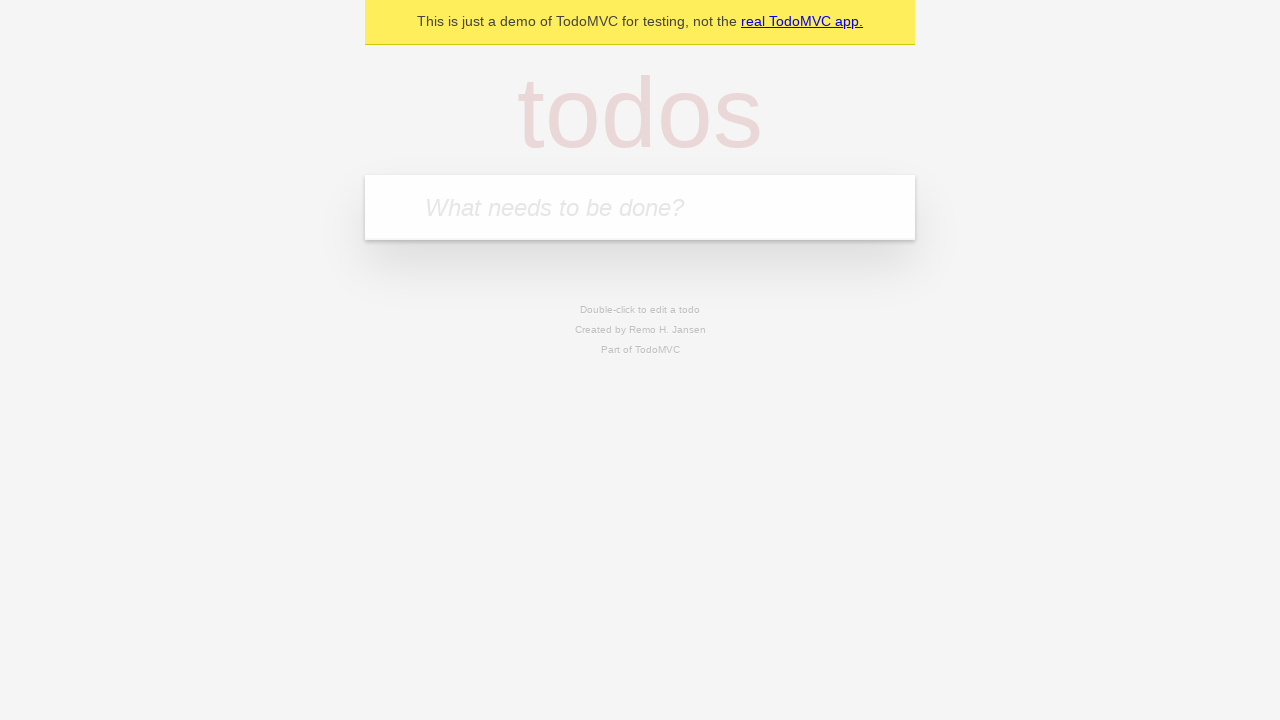

Filled input field with 'buy some cheese' on internal:attr=[placeholder="What needs to be done?"i]
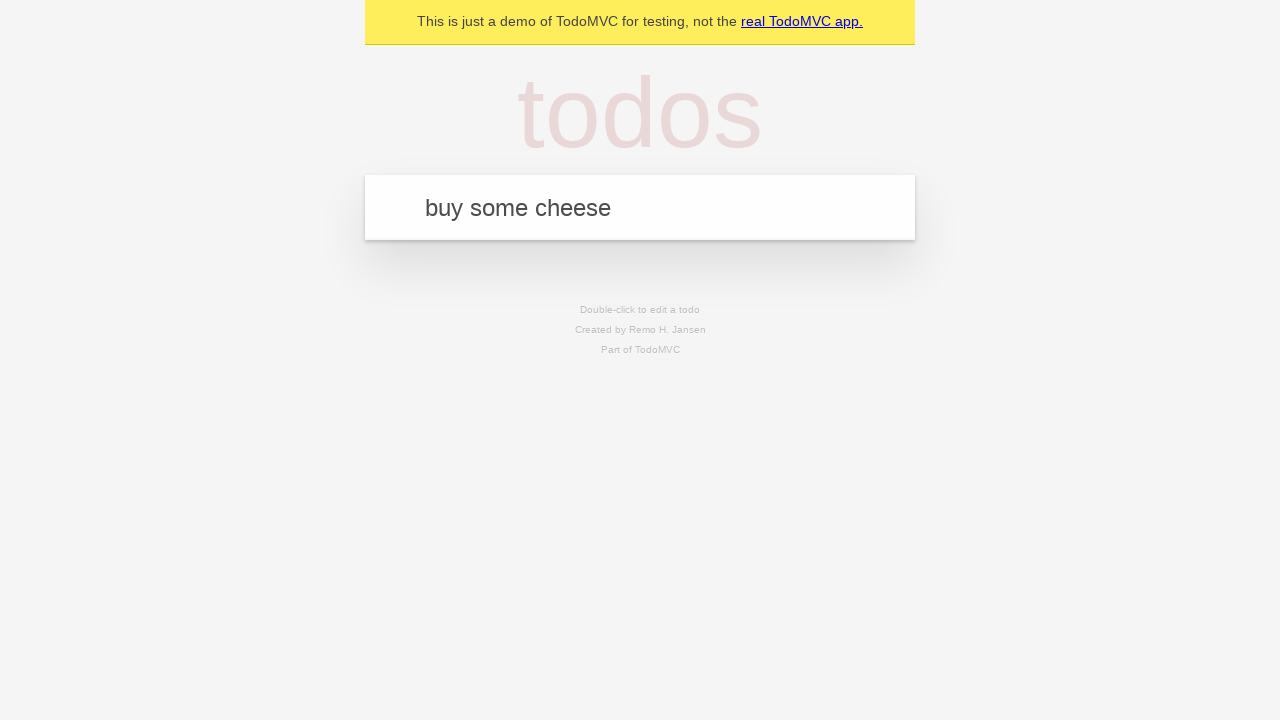

Pressed Enter to create first todo item on internal:attr=[placeholder="What needs to be done?"i]
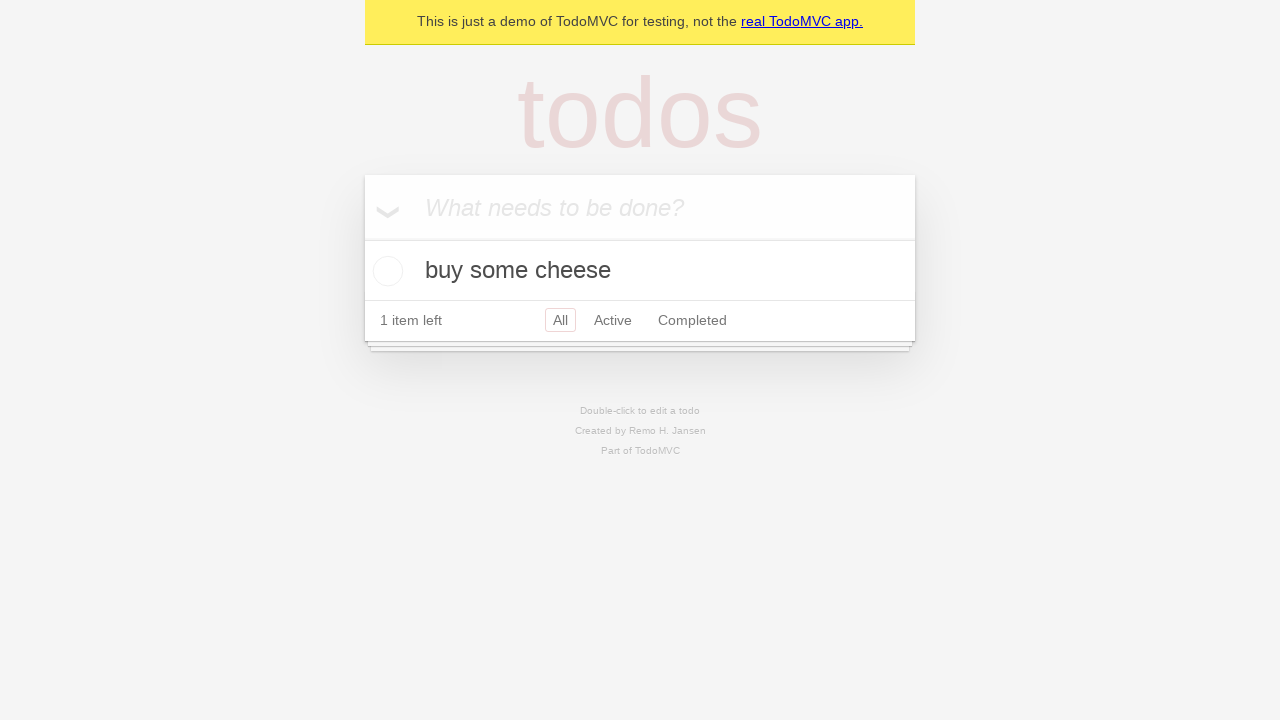

Filled input field with 'feed the cat' on internal:attr=[placeholder="What needs to be done?"i]
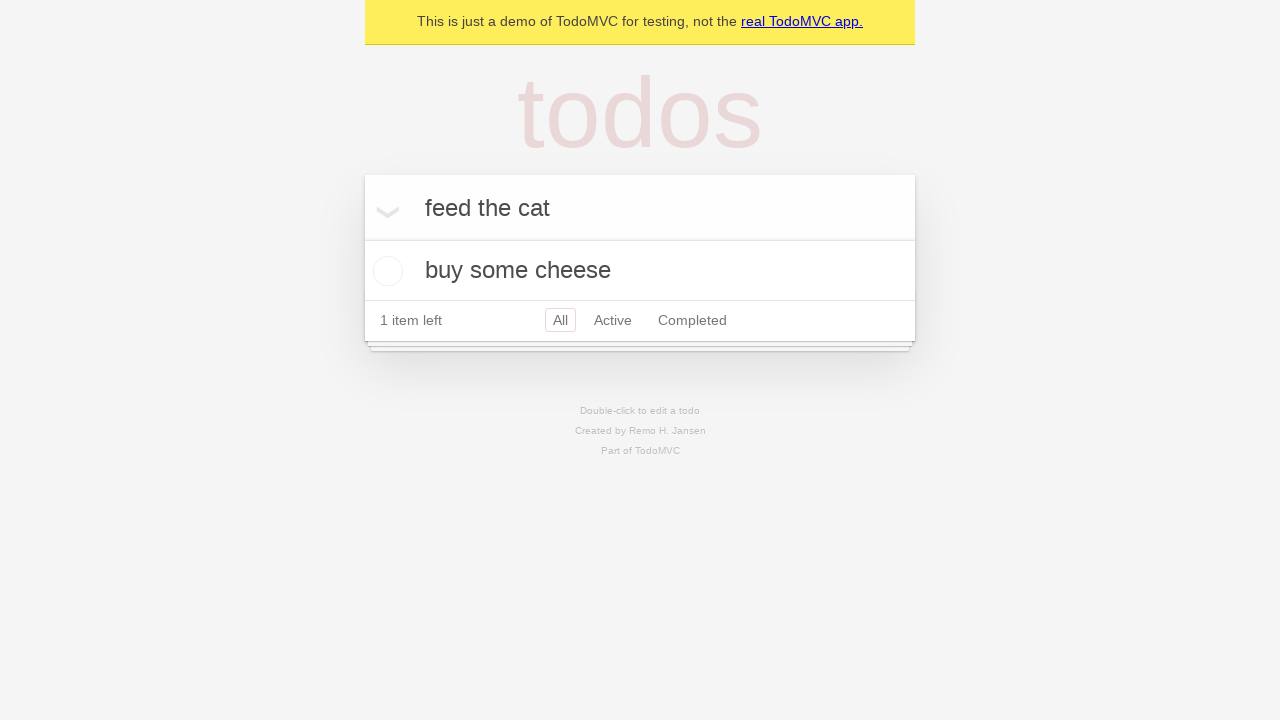

Pressed Enter to create second todo item on internal:attr=[placeholder="What needs to be done?"i]
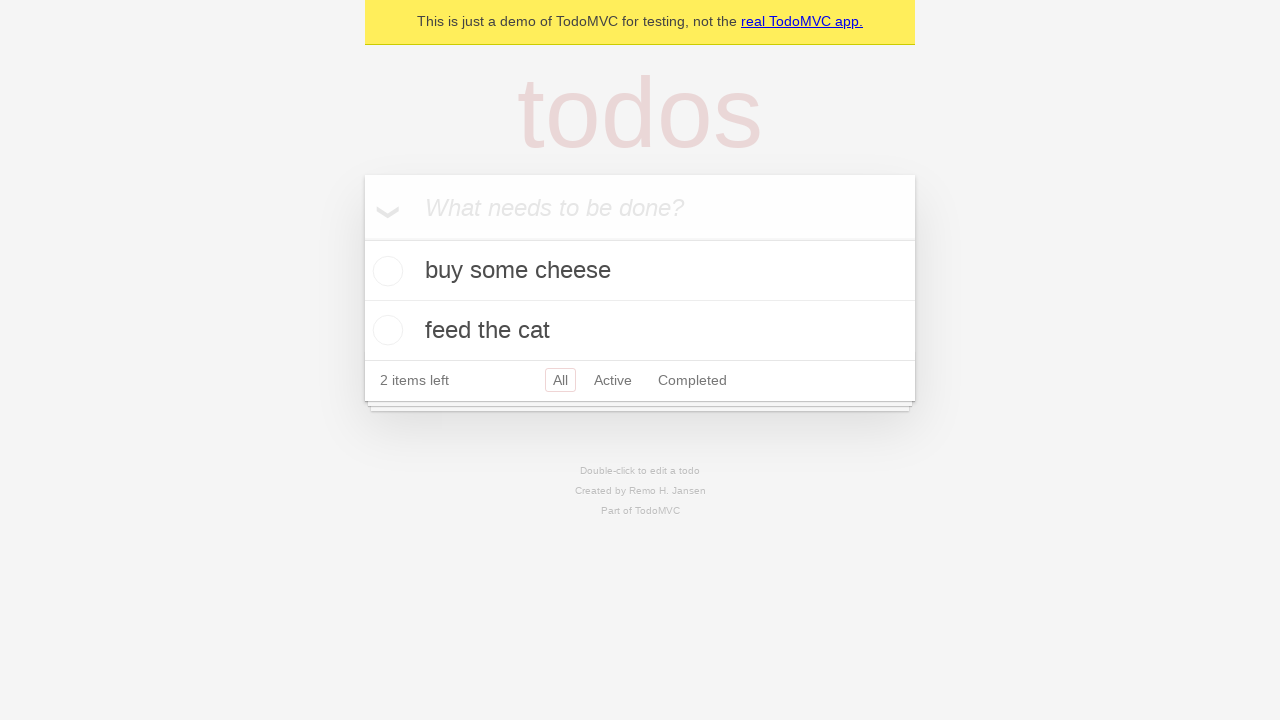

Checked the first todo item checkbox to mark as complete at (385, 271) on internal:testid=[data-testid="todo-item"s] >> nth=0 >> internal:role=checkbox
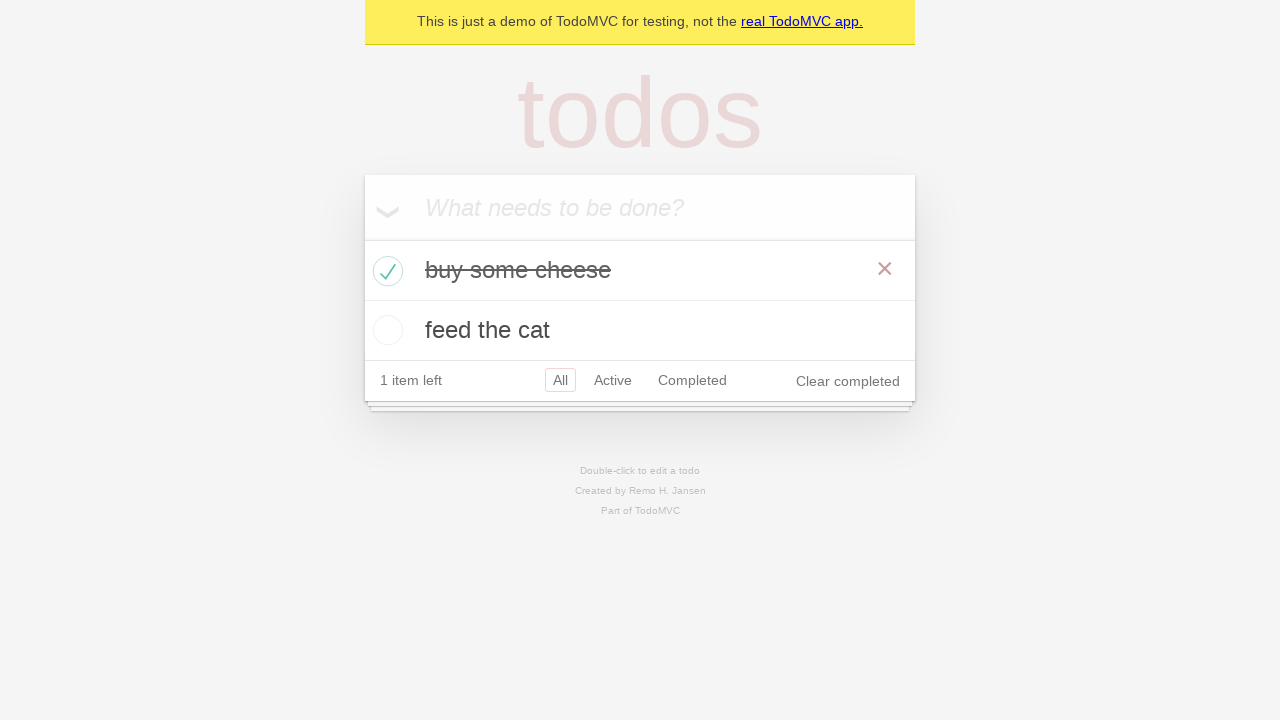

Unchecked the first todo item checkbox to mark as incomplete at (385, 271) on internal:testid=[data-testid="todo-item"s] >> nth=0 >> internal:role=checkbox
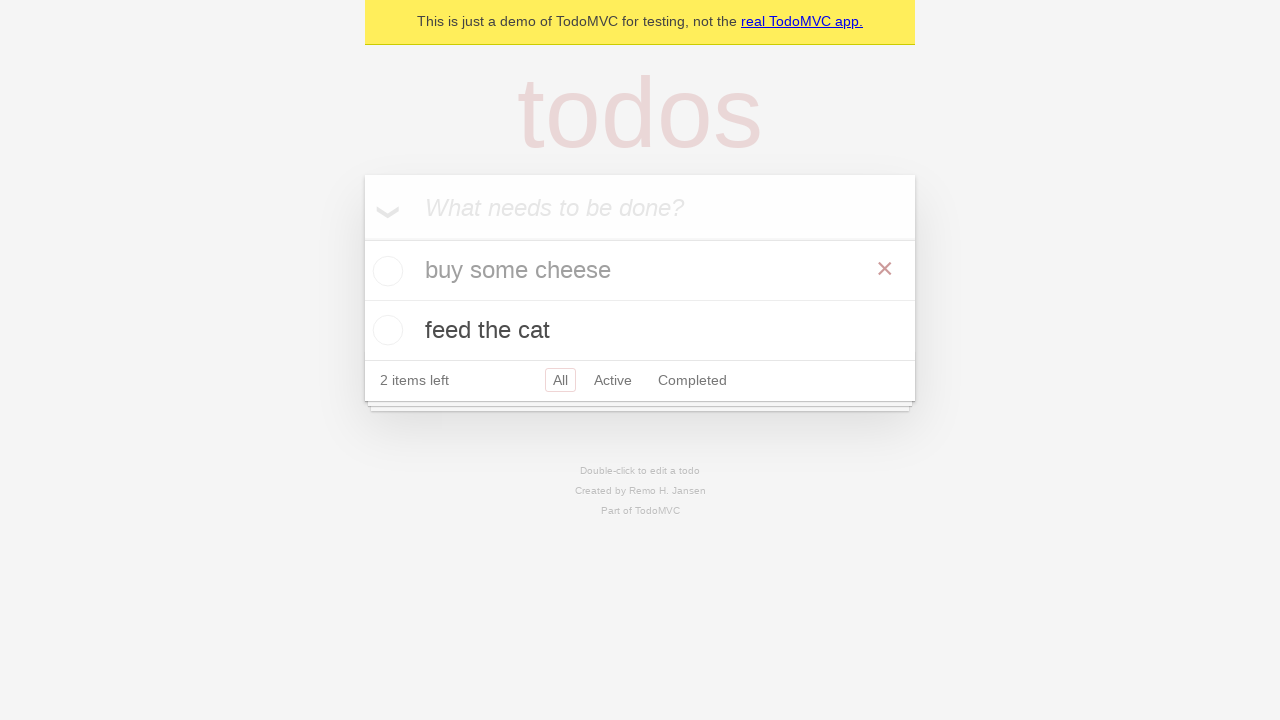

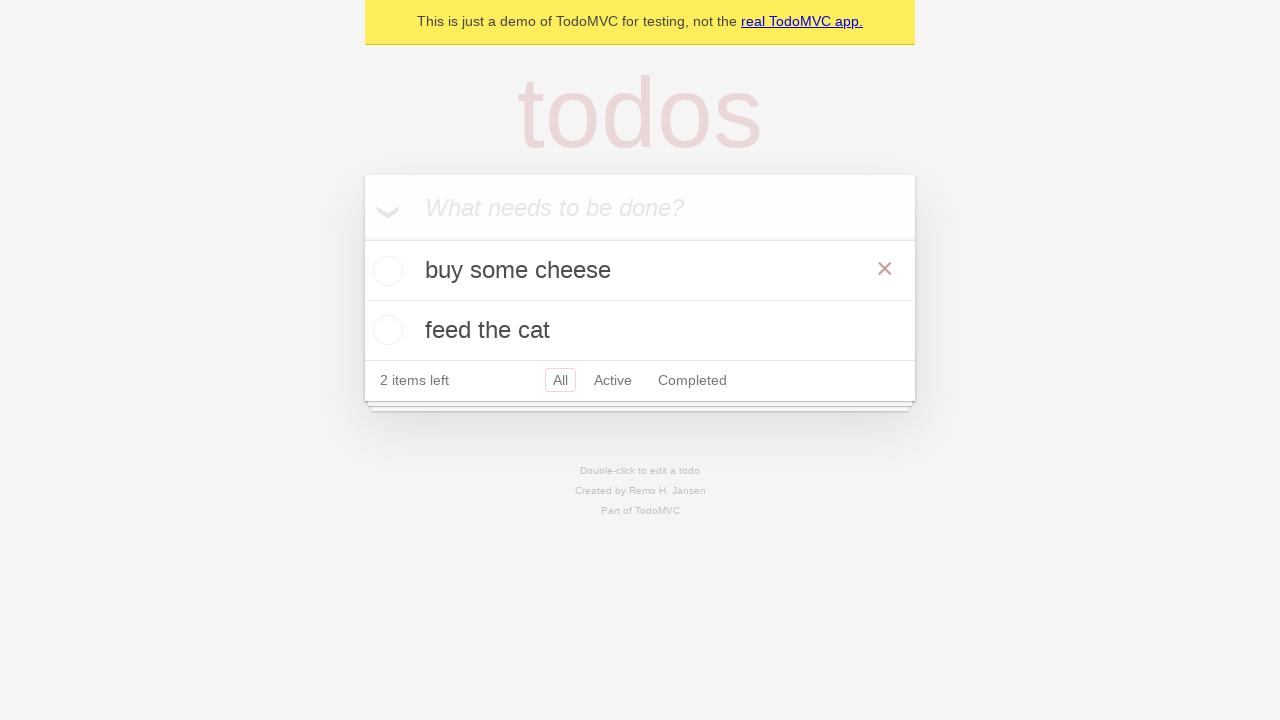